Tests dropdown selection functionality by selecting a state value from a dropdown menu on a Selenium practice page

Starting URL: https://www.tutorialspoint.com/selenium/practice/selenium_automation_practice.php

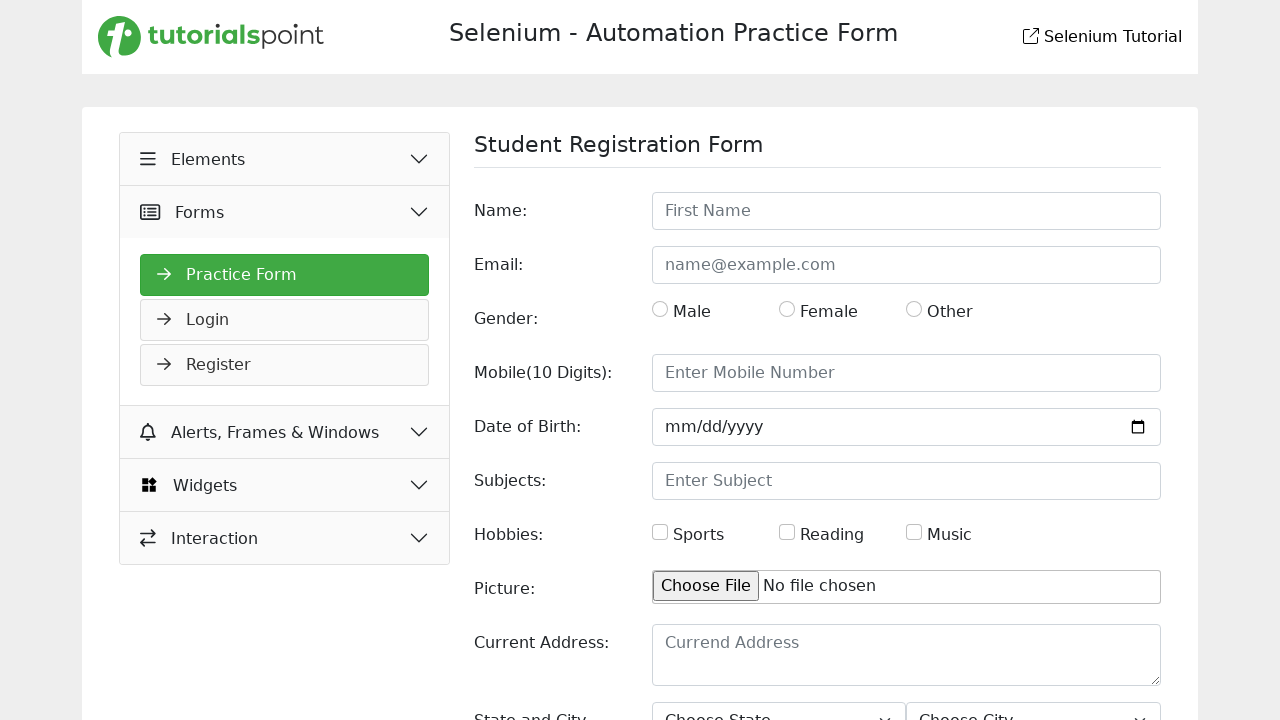

Selected 'Rajasthan' from the state dropdown by value on #state
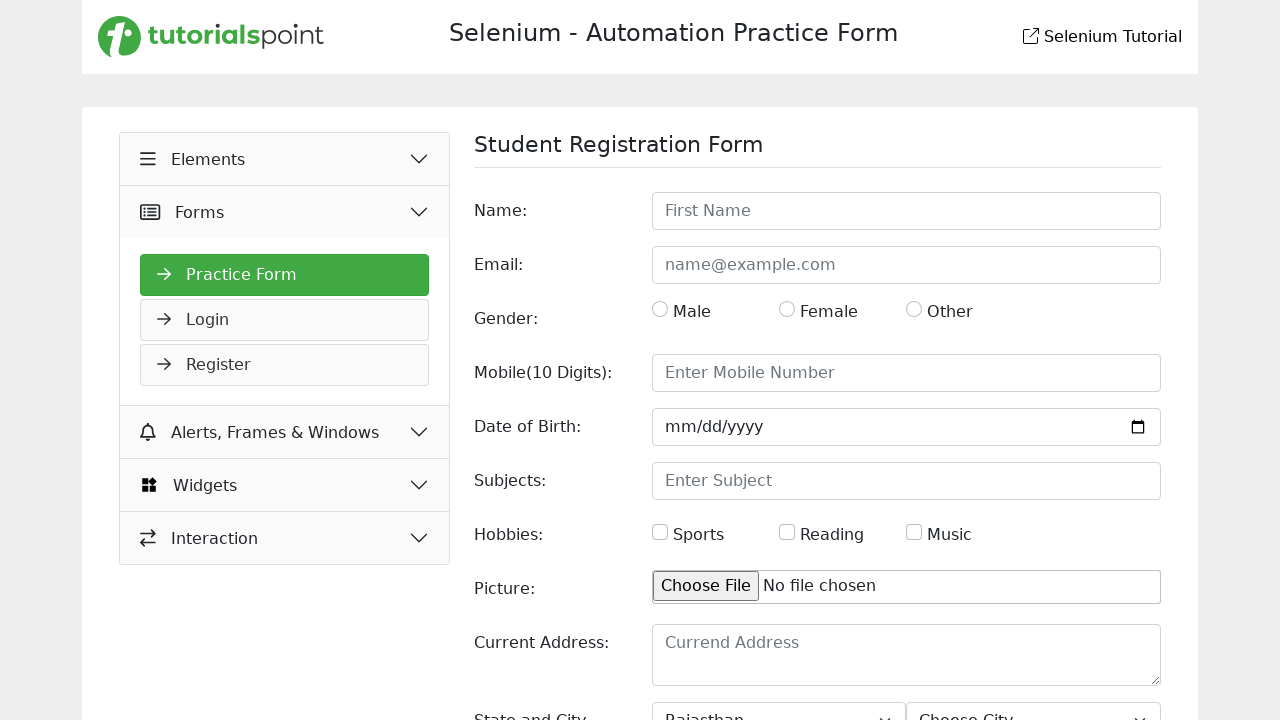

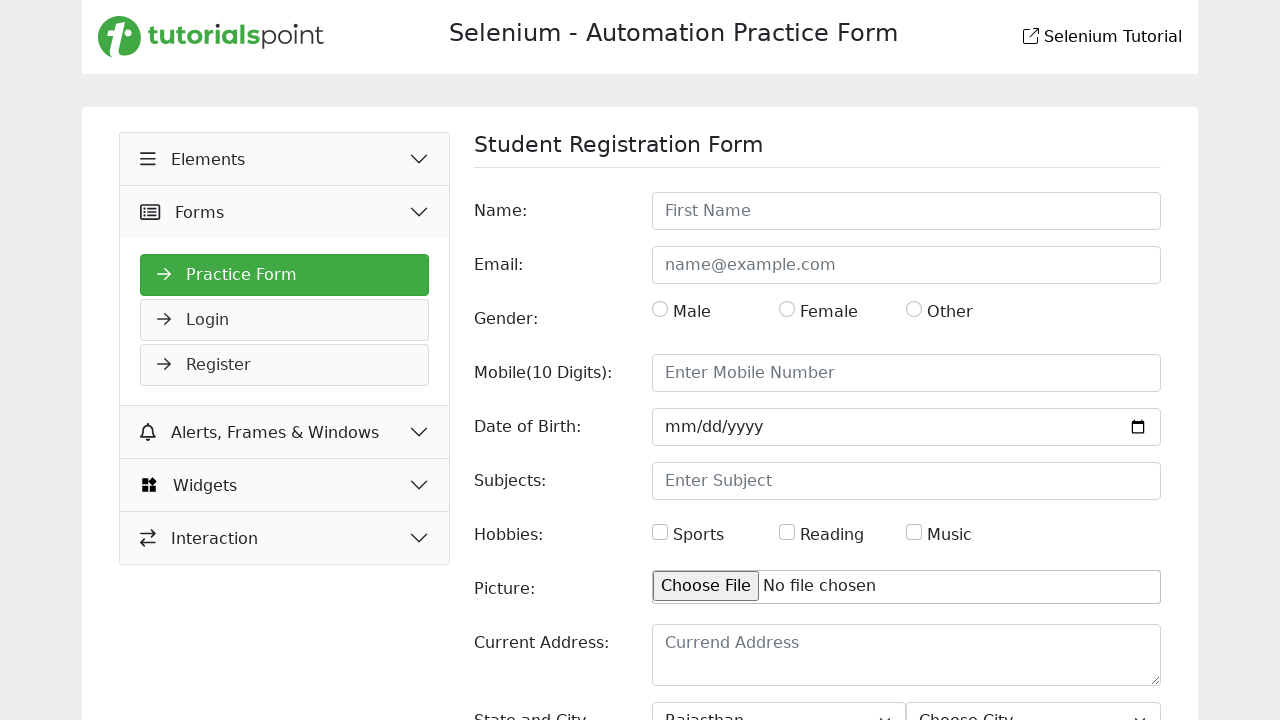